Tests the Python.org website by performing a search for "pycon" and verifying that search results are returned.

Starting URL: http://www.python.org

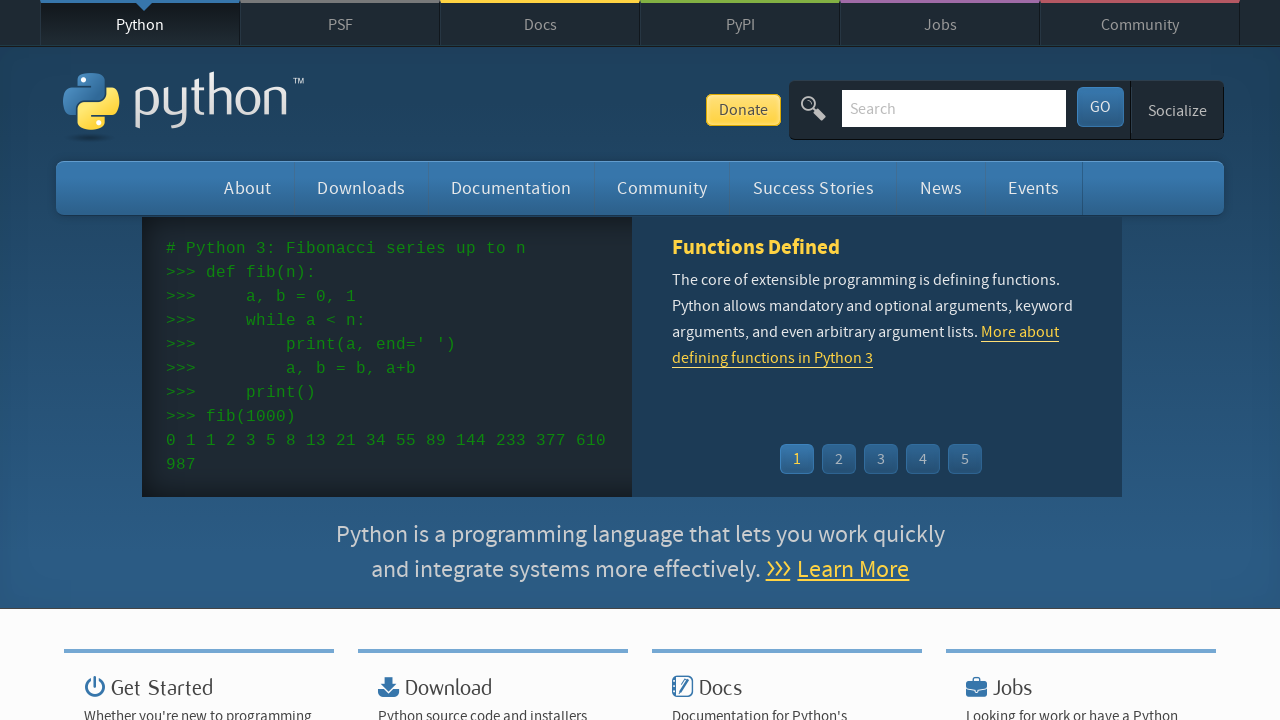

Verified page title contains 'Python'
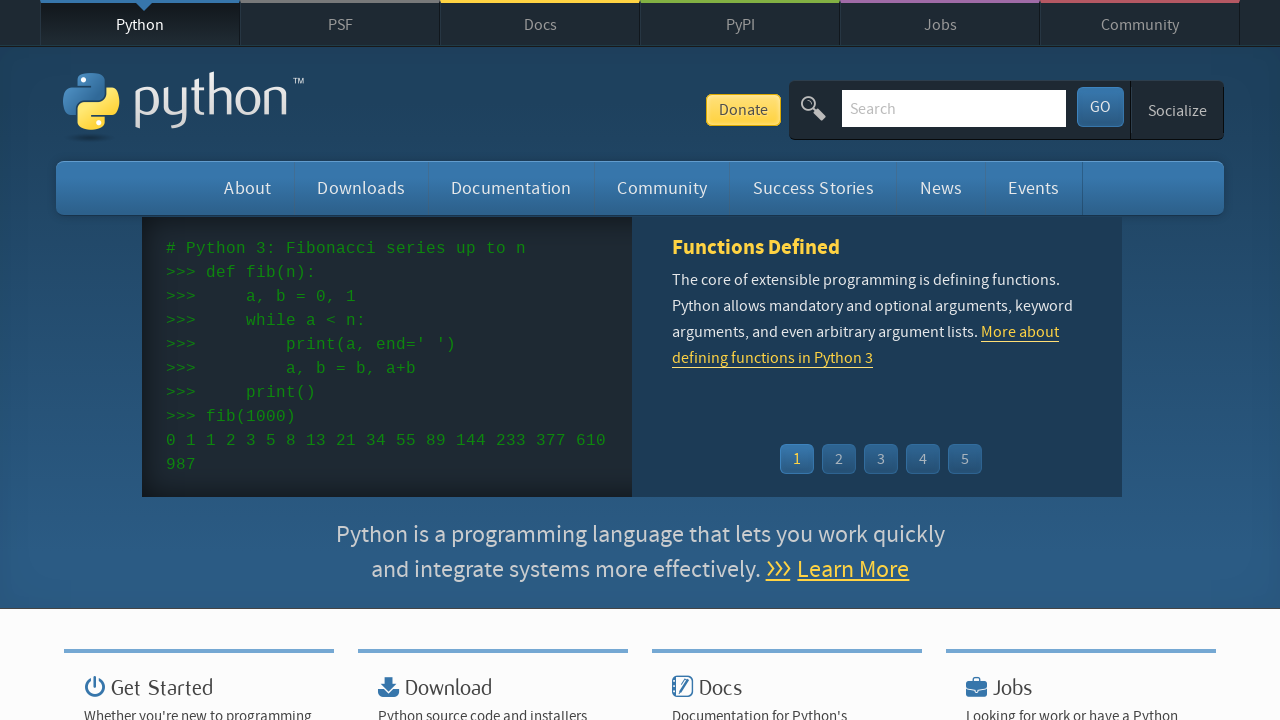

Located search input field
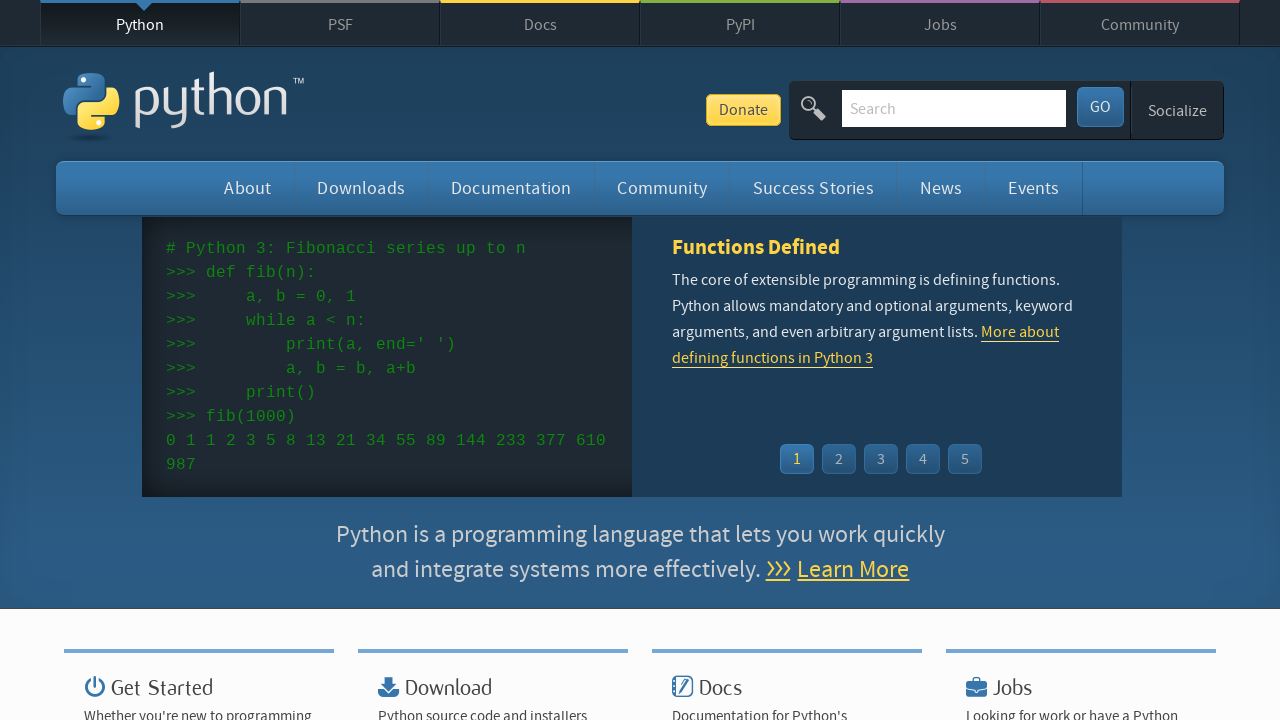

Cleared search input field on input[name='q']
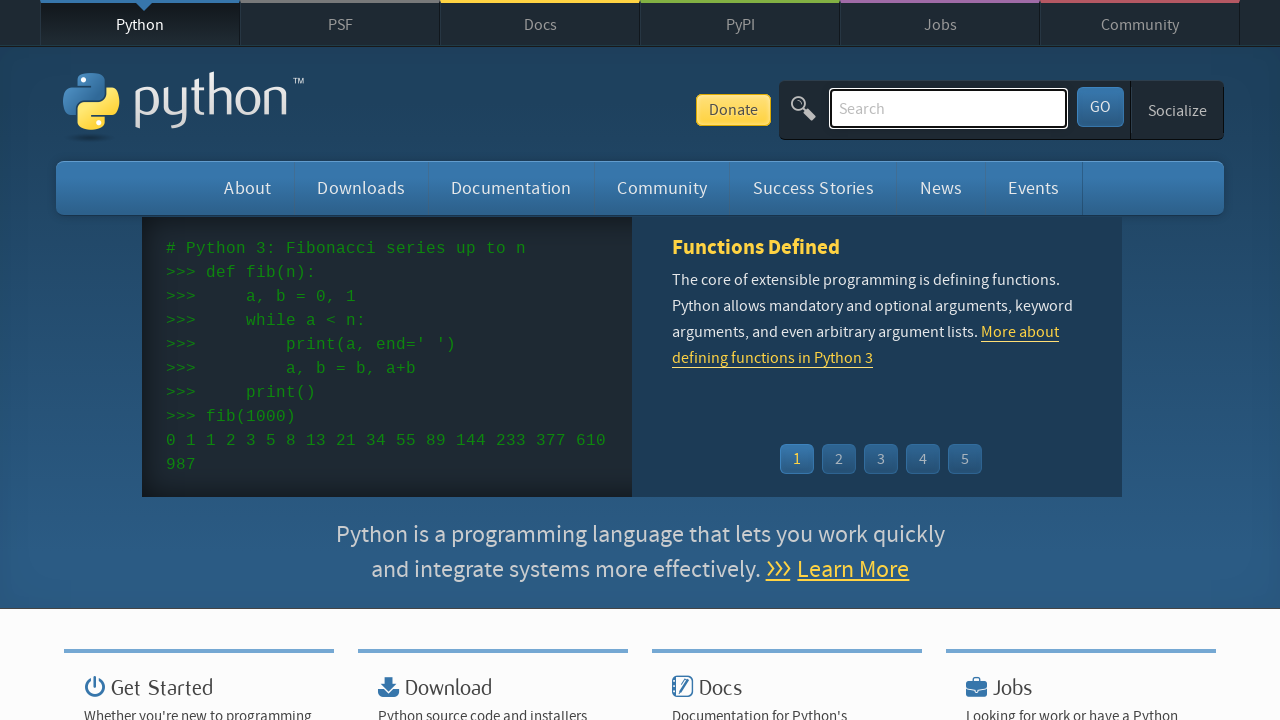

Filled search input with 'pycon' on input[name='q']
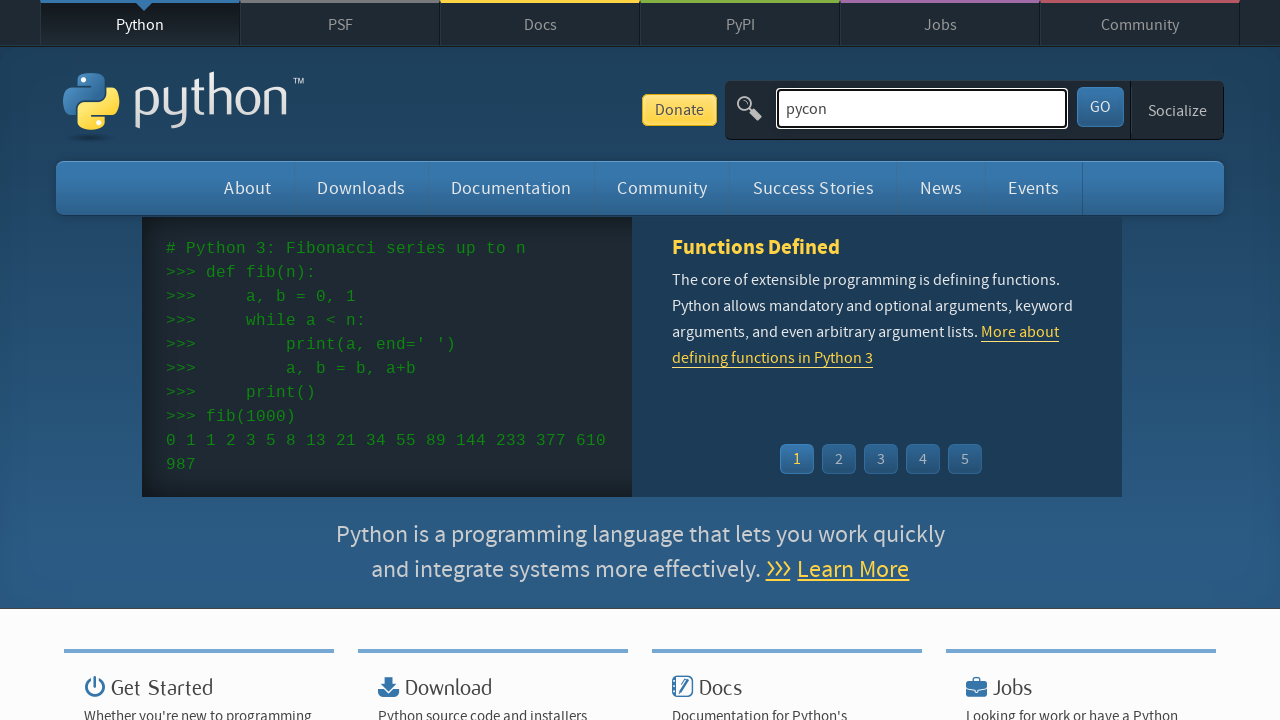

Pressed Enter to submit search query on input[name='q']
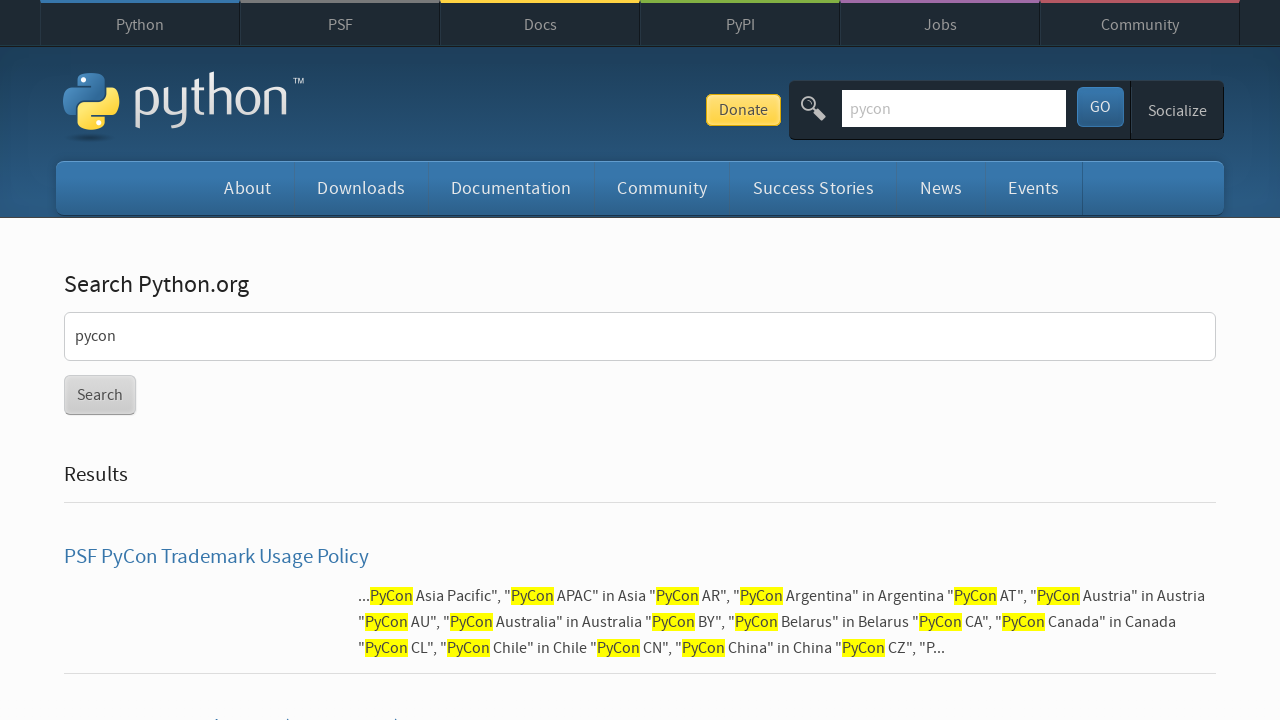

Waited for page to reach networkidle state
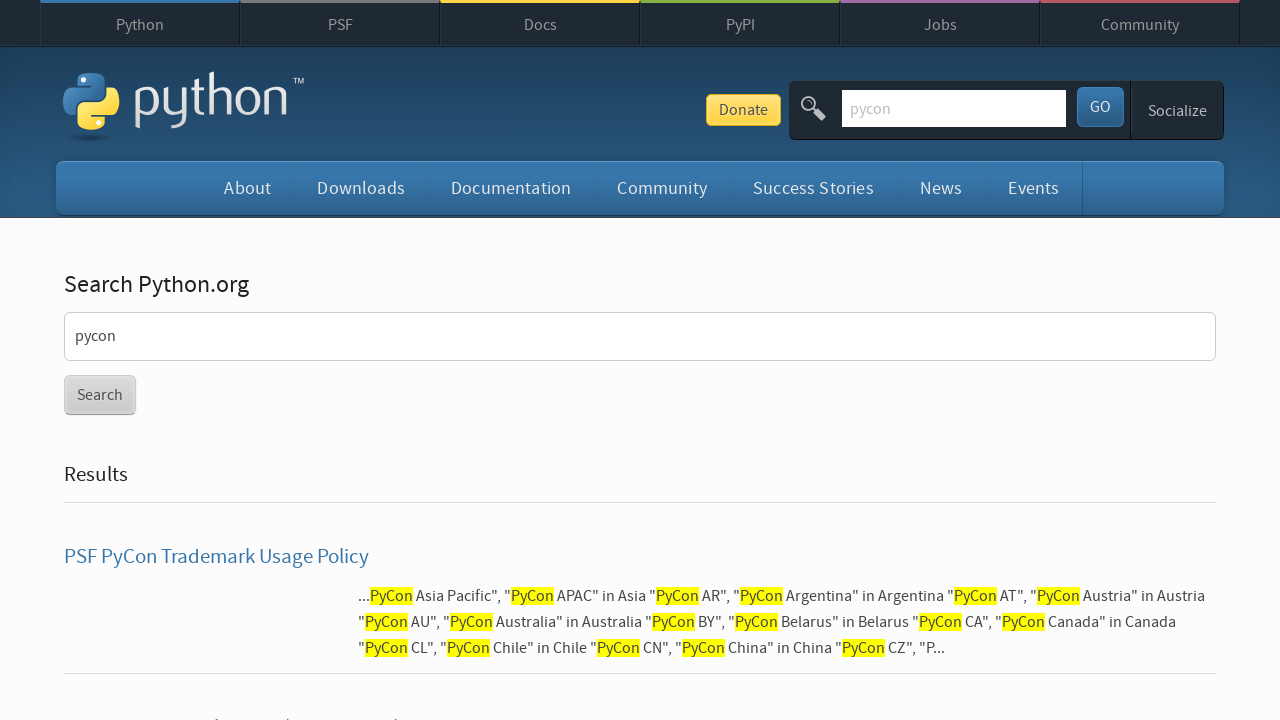

Verified search results are present (no 'No results found' message)
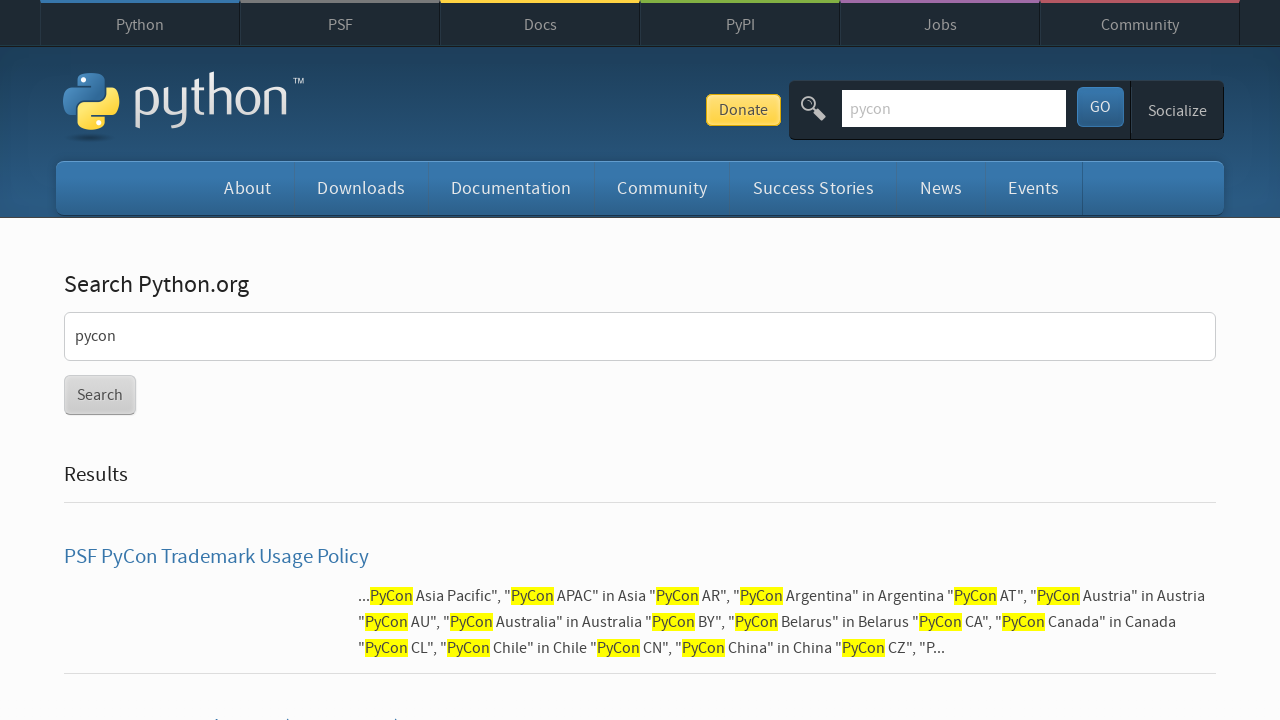

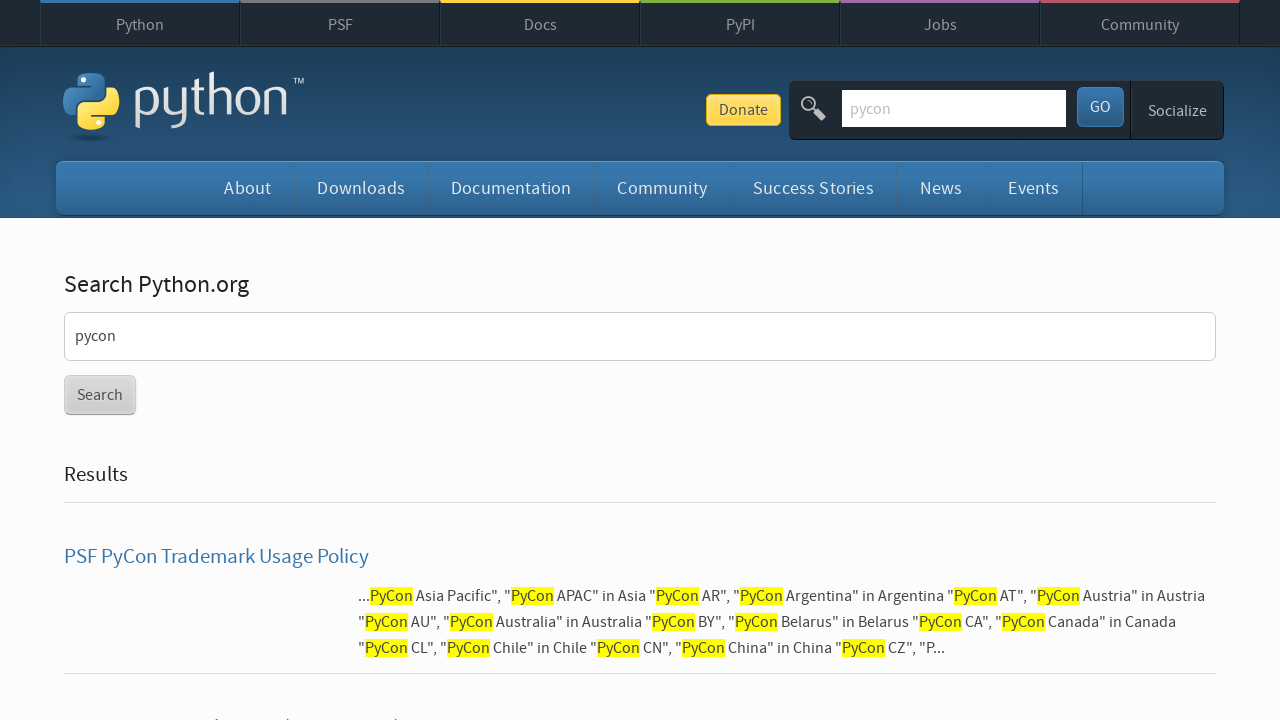